Tests JavaScript confirm dialog handling by clicking a button that triggers a confirm dialog and dismissing it

Starting URL: https://www.lambdatest.com/selenium-playground/javascript-alert-box-demo

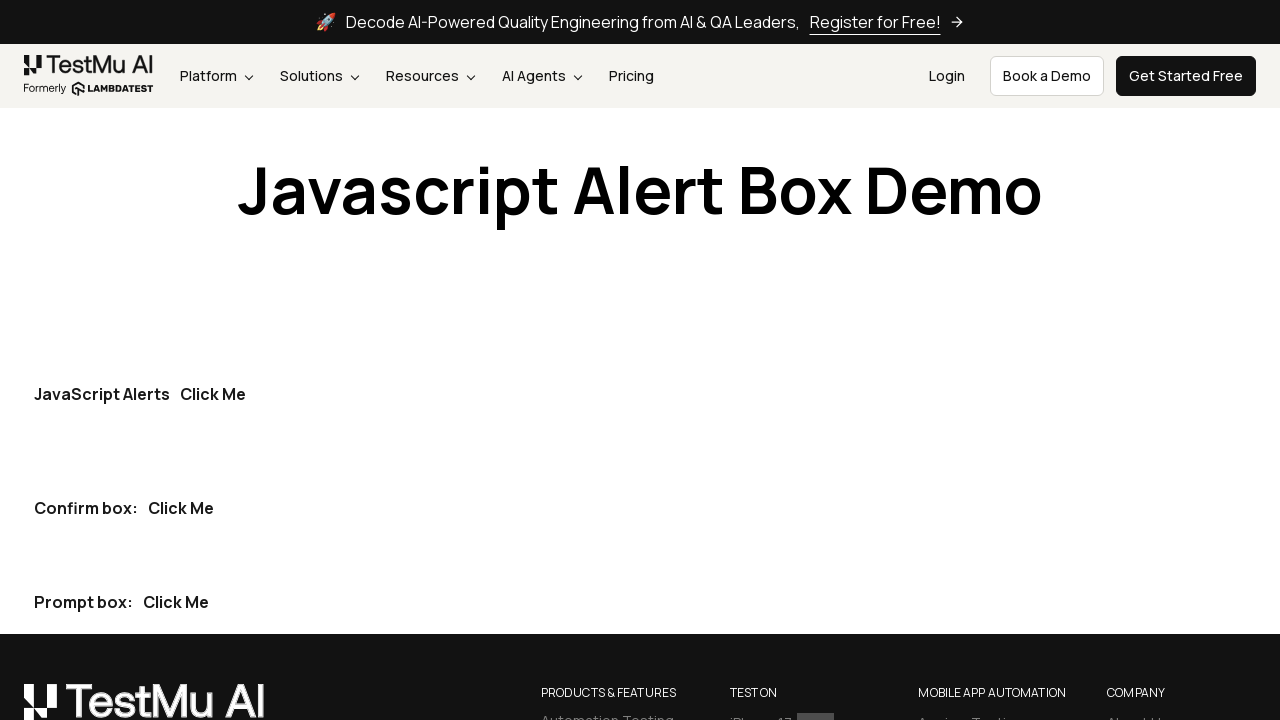

Set up dialog handler to dismiss confirm dialogs
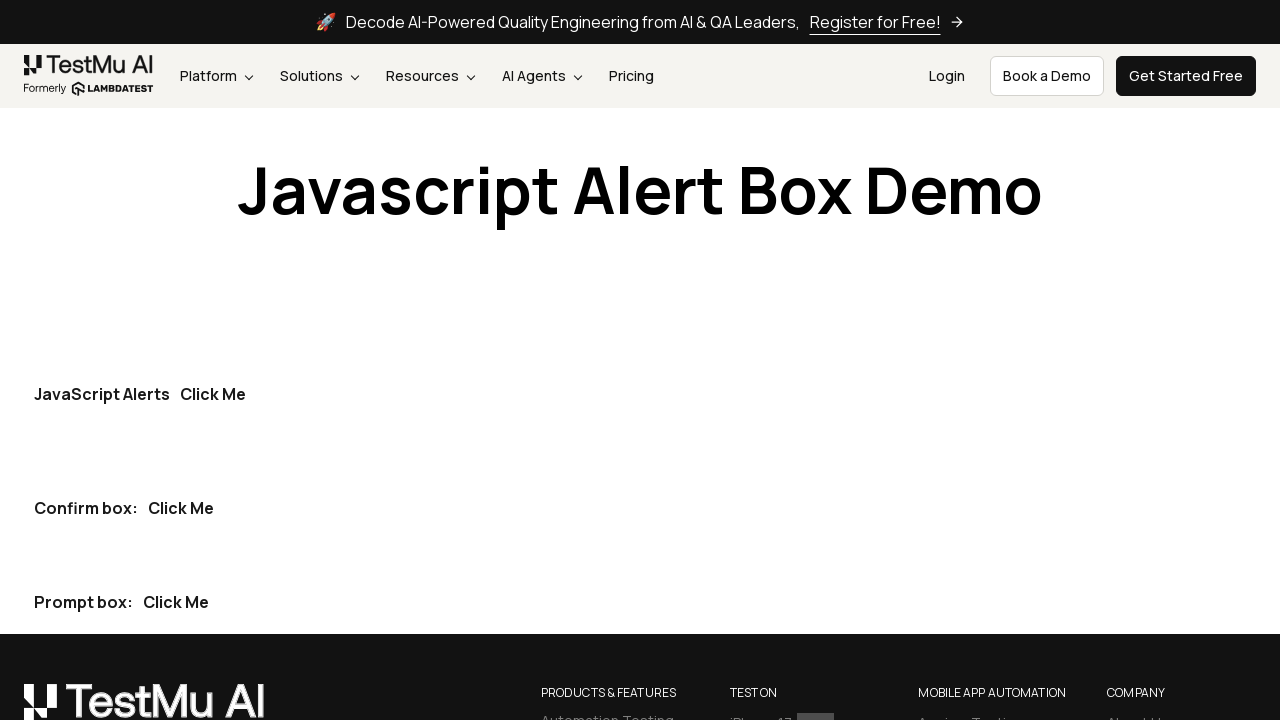

Clicked the 'Click Me' button to trigger confirm dialog at (181, 508) on xpath=//p[@class='text-gray-900 text-size-16 mt-10 text-black font-bold']//butto
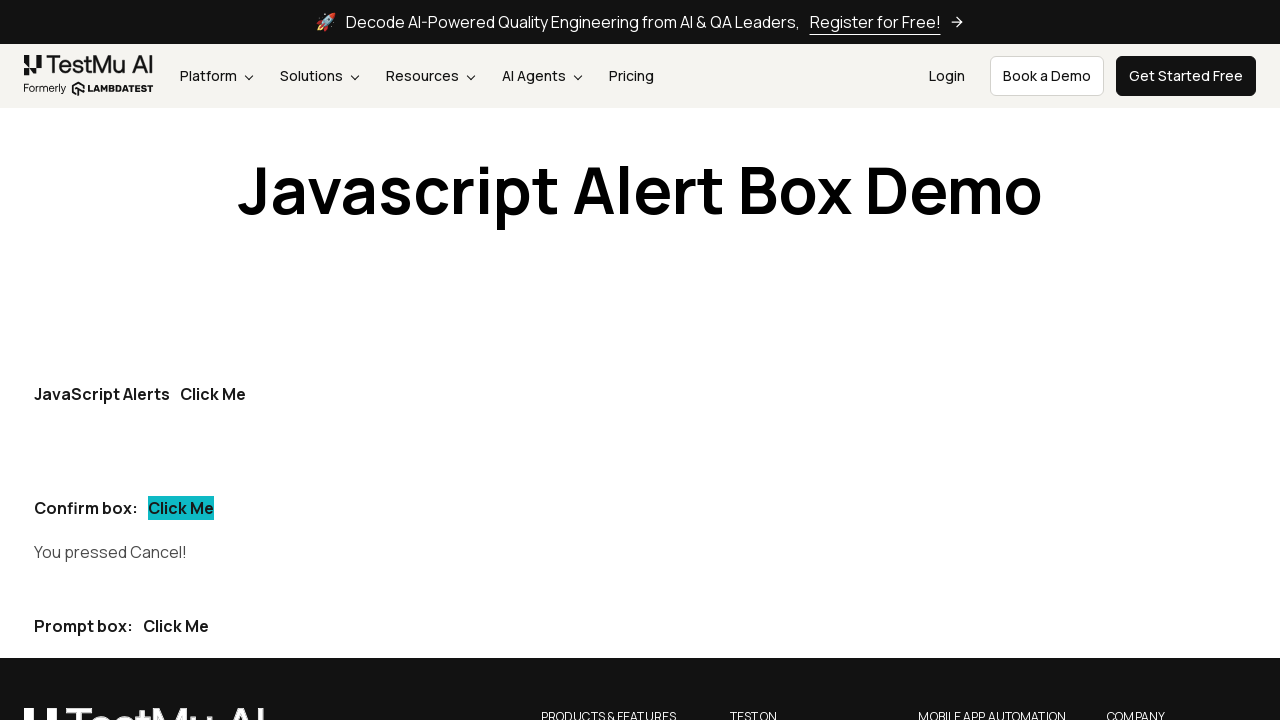

Confirm dialog was dismissed and result text appeared
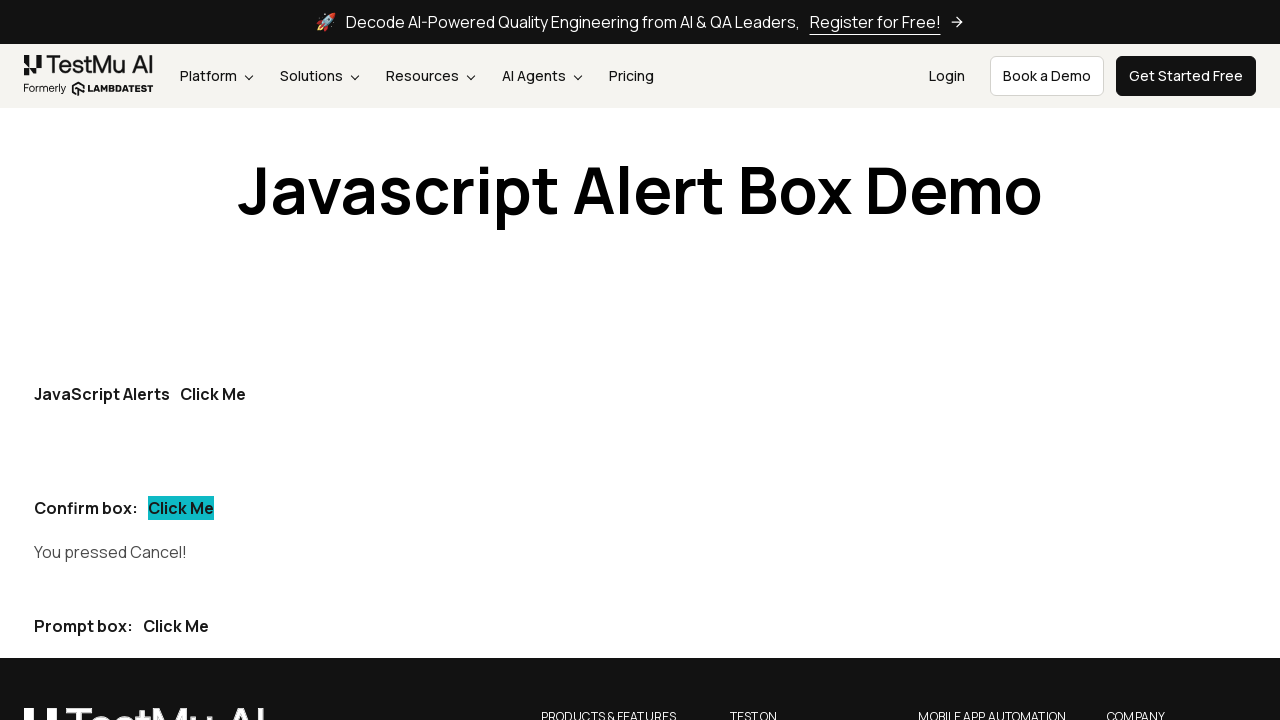

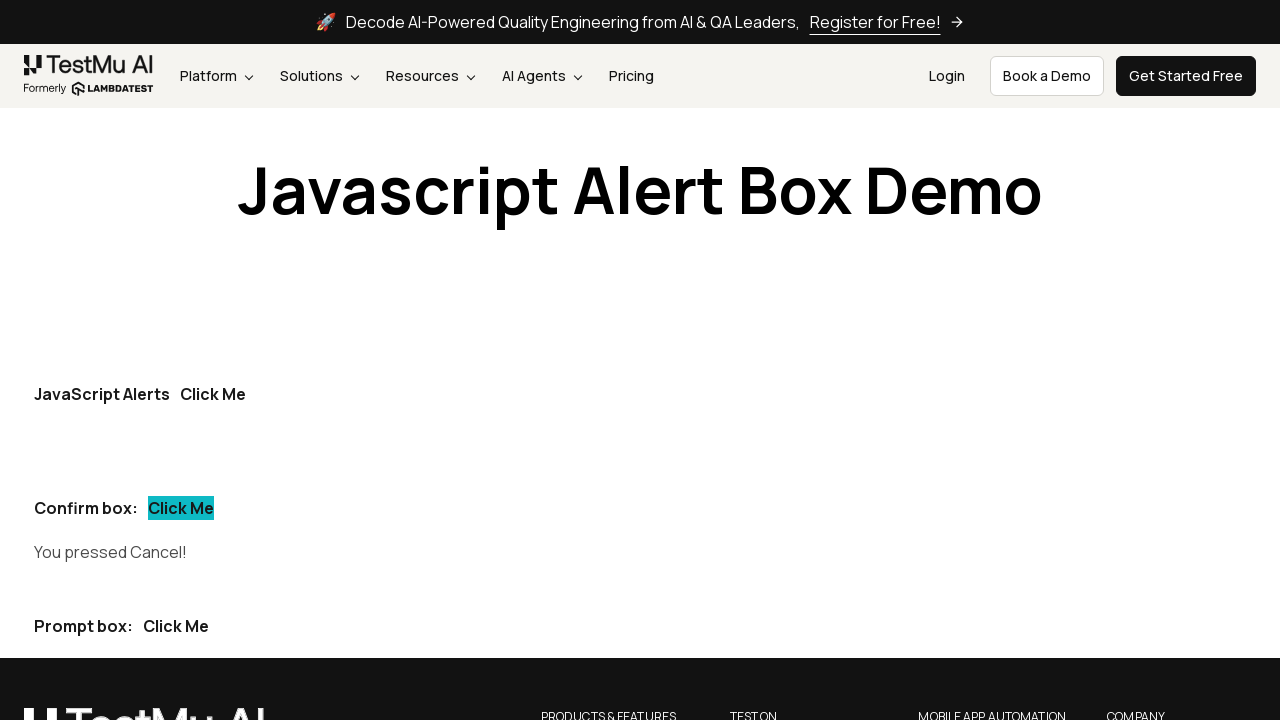